Tests dismissing a JavaScript confirm alert by clicking a button that triggers a confirm dialog, then canceling it and verifying the result.

Starting URL: https://automationfc.github.io/basic-form/index.html

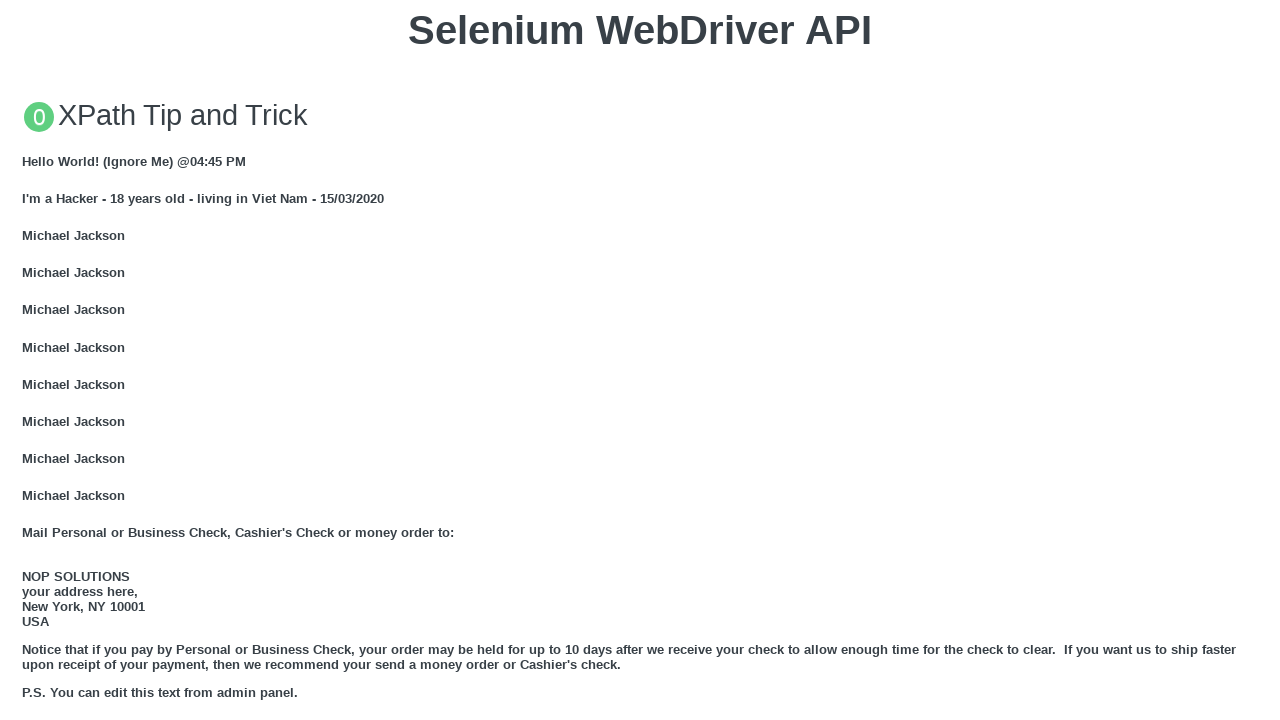

Set up dialog handler to dismiss confirm alerts
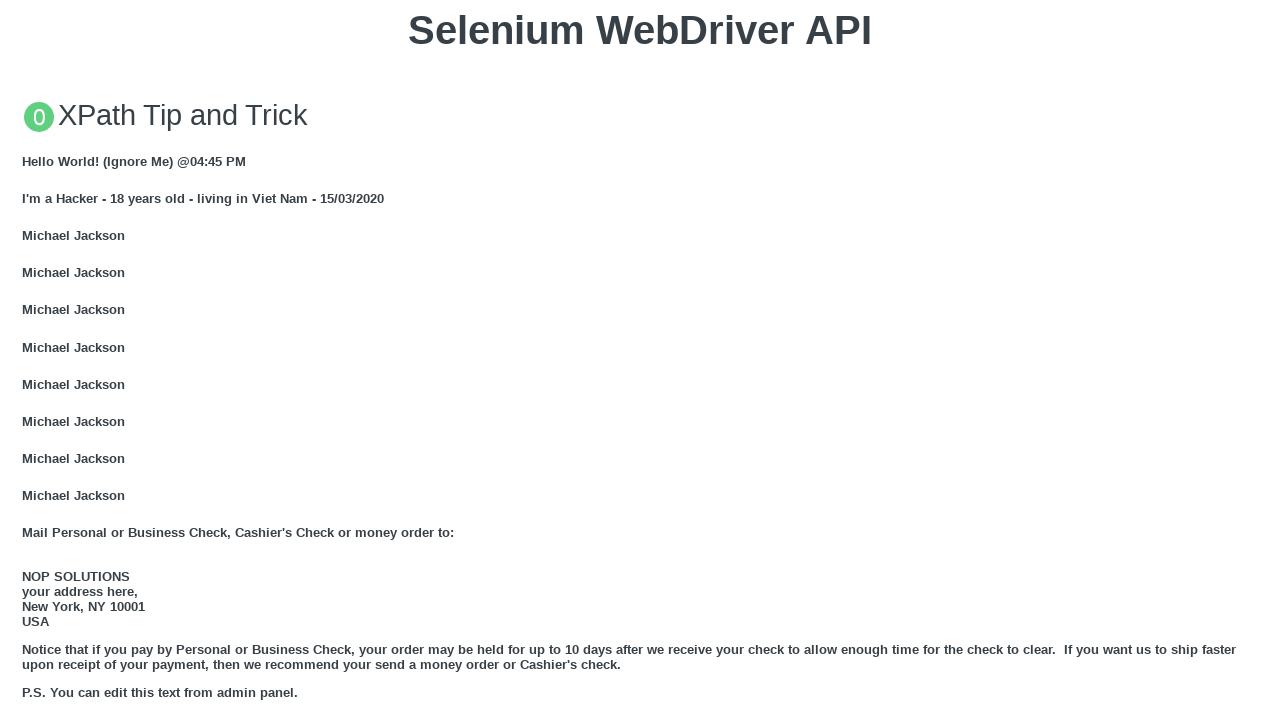

Clicked button to trigger JavaScript confirm dialog at (640, 360) on xpath=//button[text()='Click for JS Confirm']
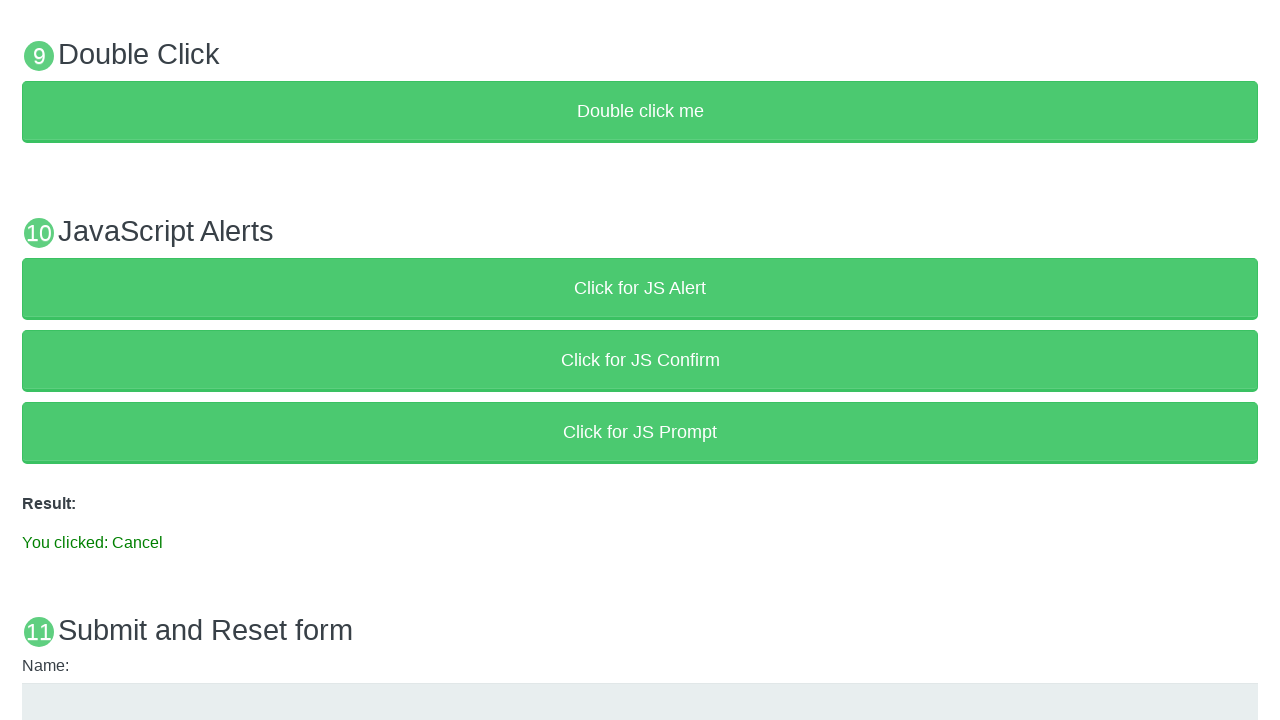

Waited for result message to appear after dismissing confirm dialog
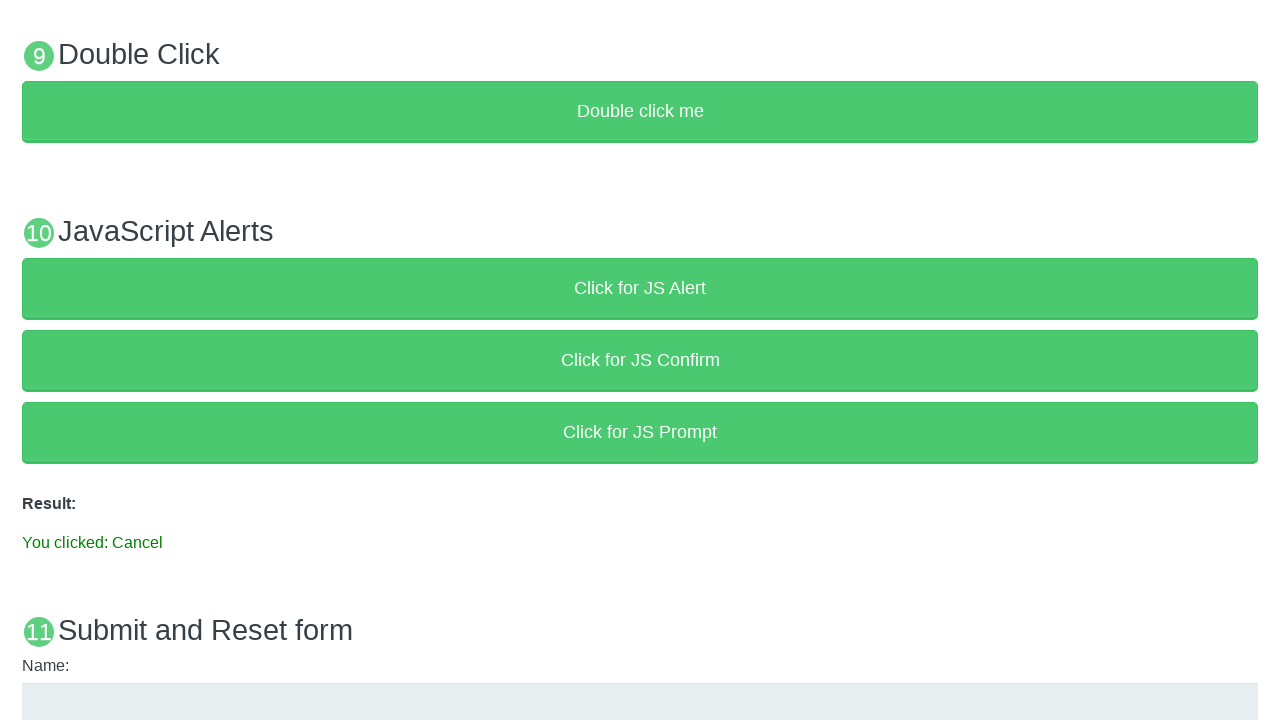

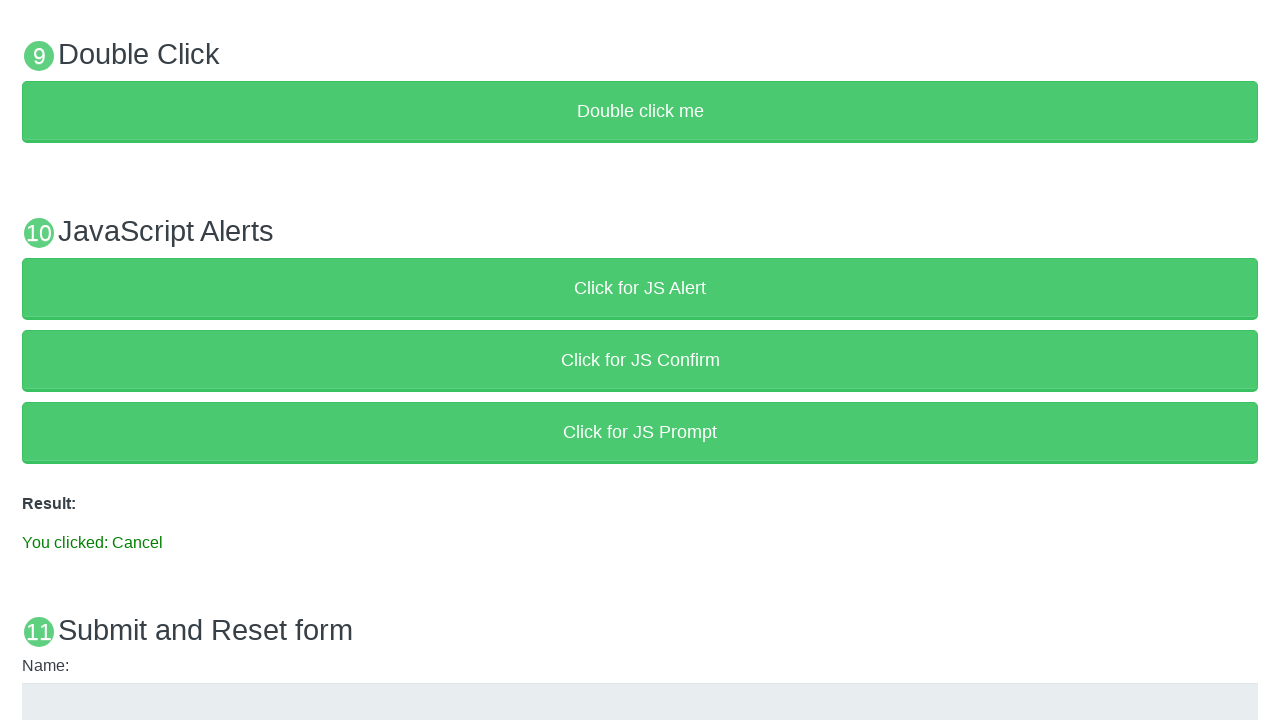